Tests alert handling functionality by entering a name, triggering a confirmation alert, and dismissing it

Starting URL: https://www.rahulshettyacademy.com/AutomationPractice

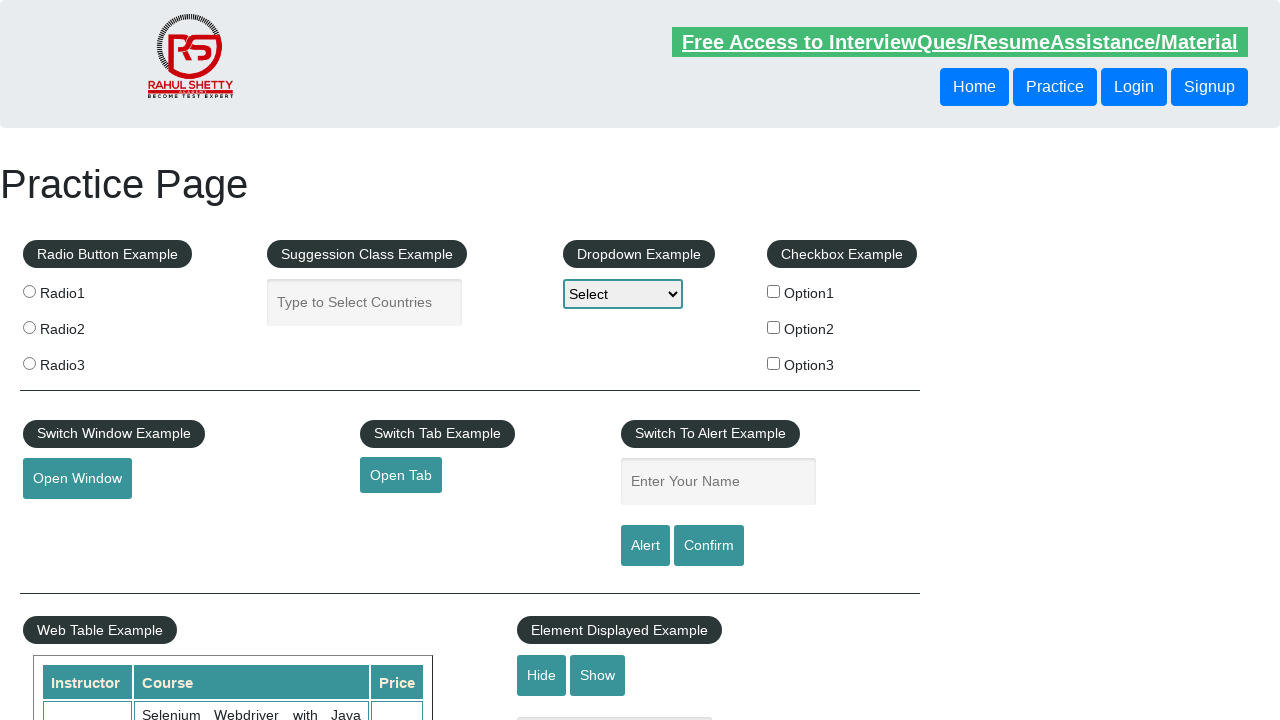

Filled name field with 'TestUser123' on #name
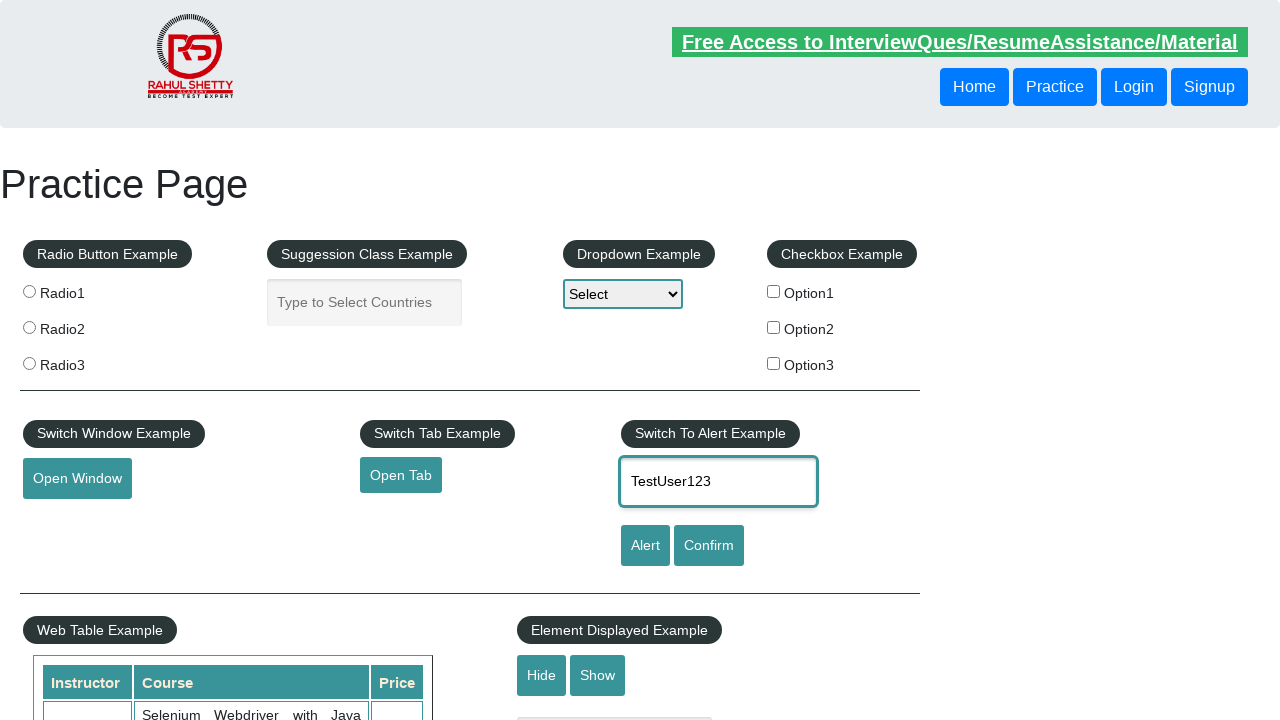

Set up dialog handler to dismiss alerts
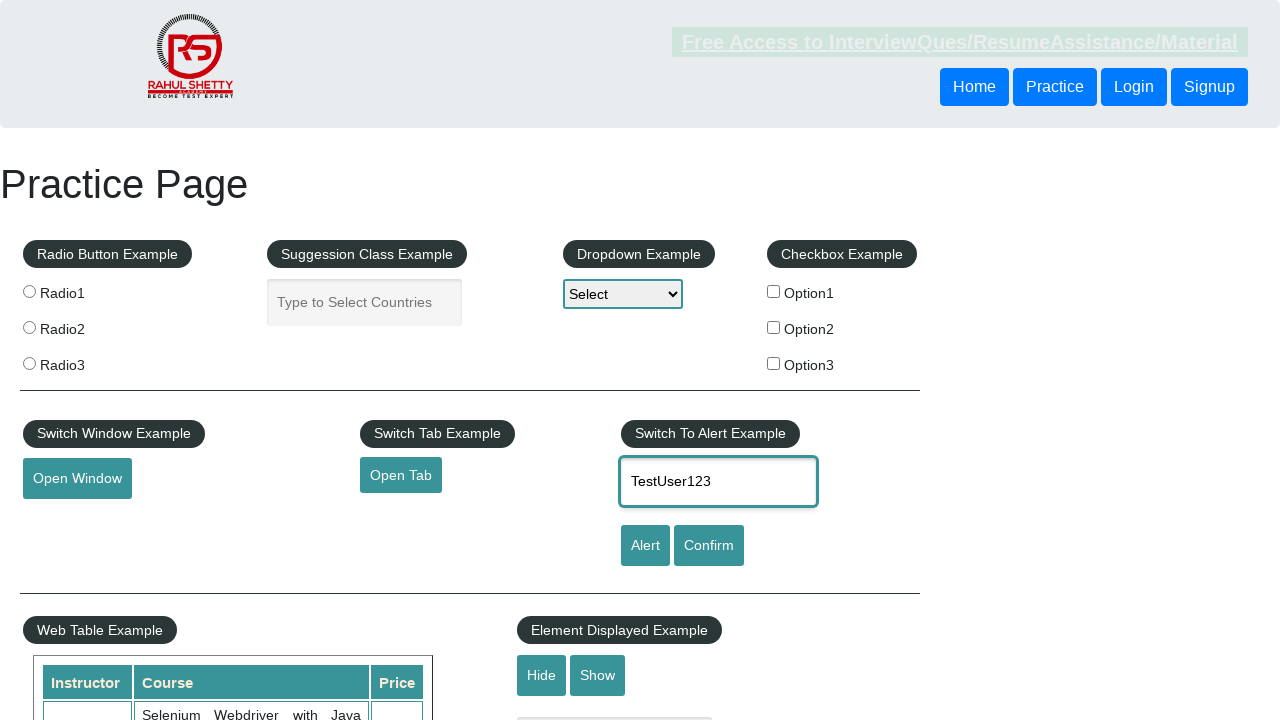

Clicked confirm button to trigger alert at (709, 546) on #confirmbtn
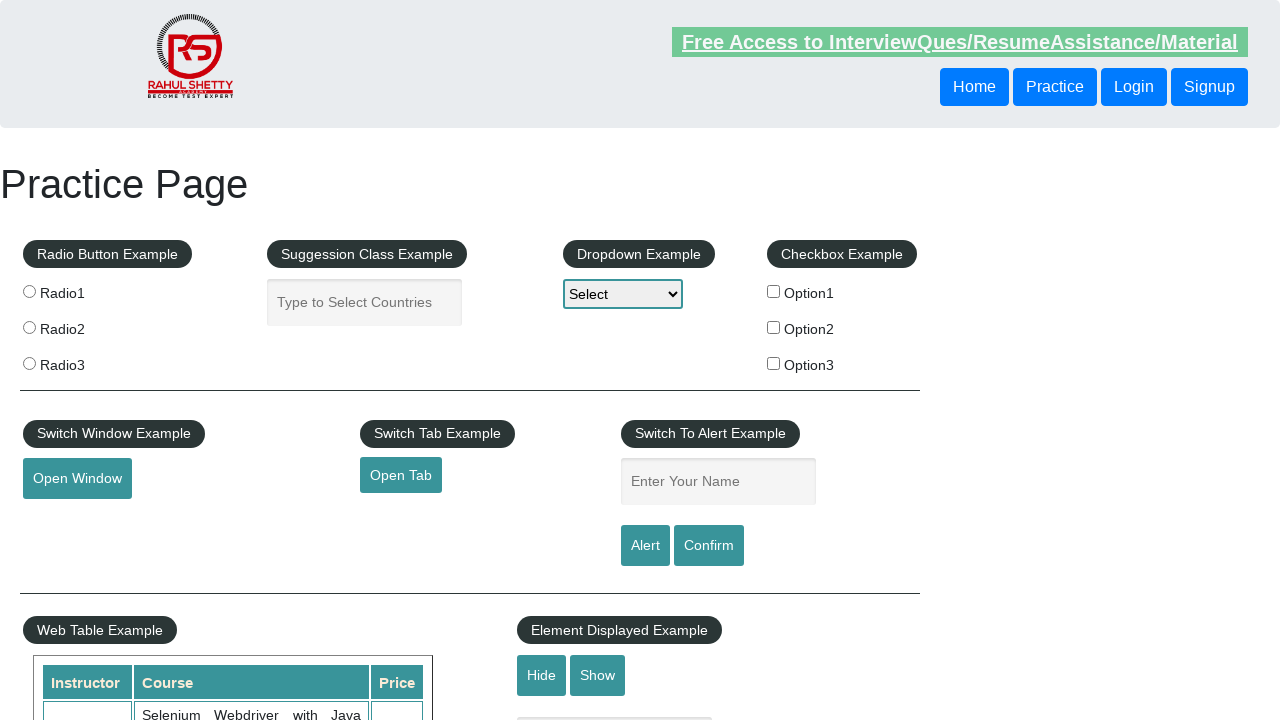

Alert was dismissed and handler completed
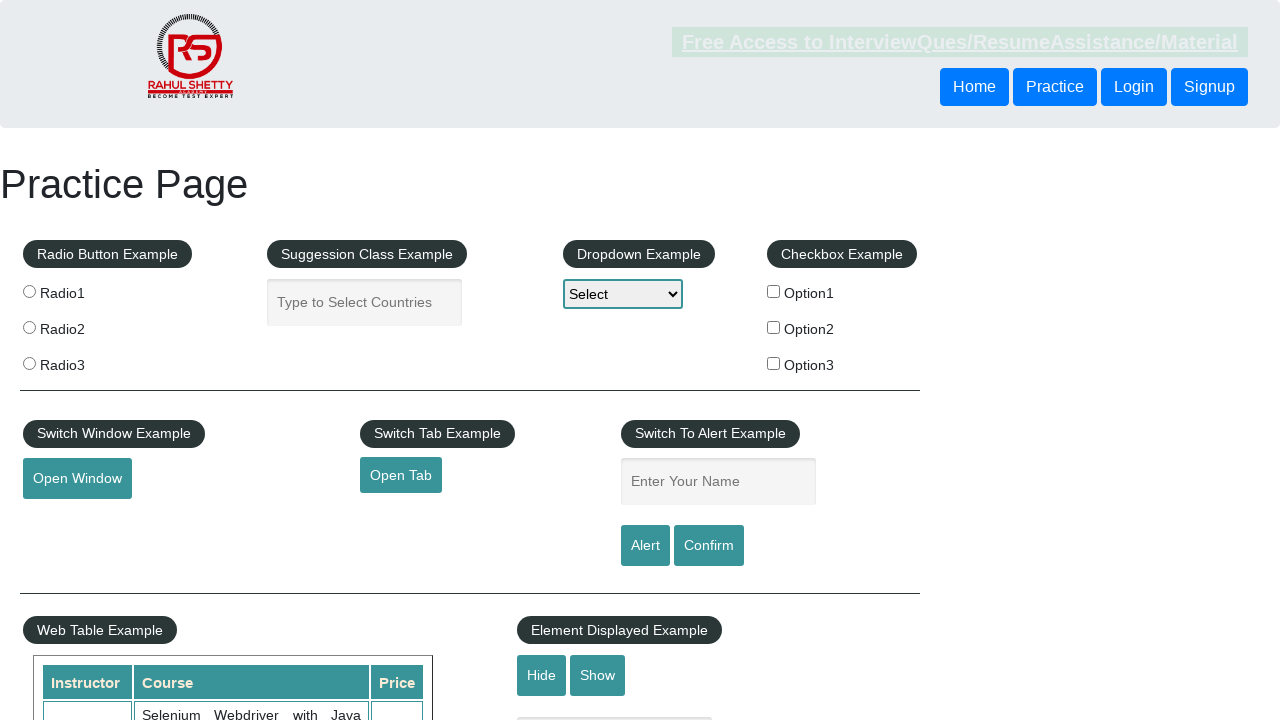

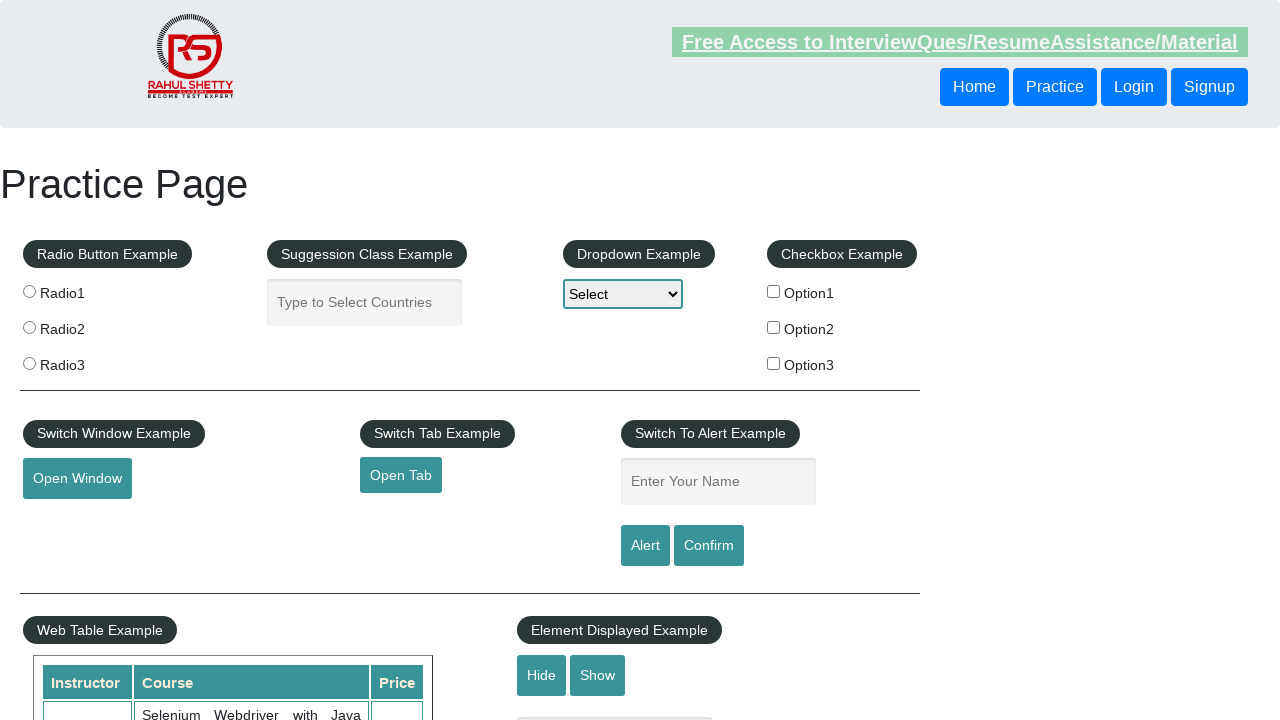